Tests that the Clear completed button displays correct text when items are completed

Starting URL: https://demo.playwright.dev/todomvc

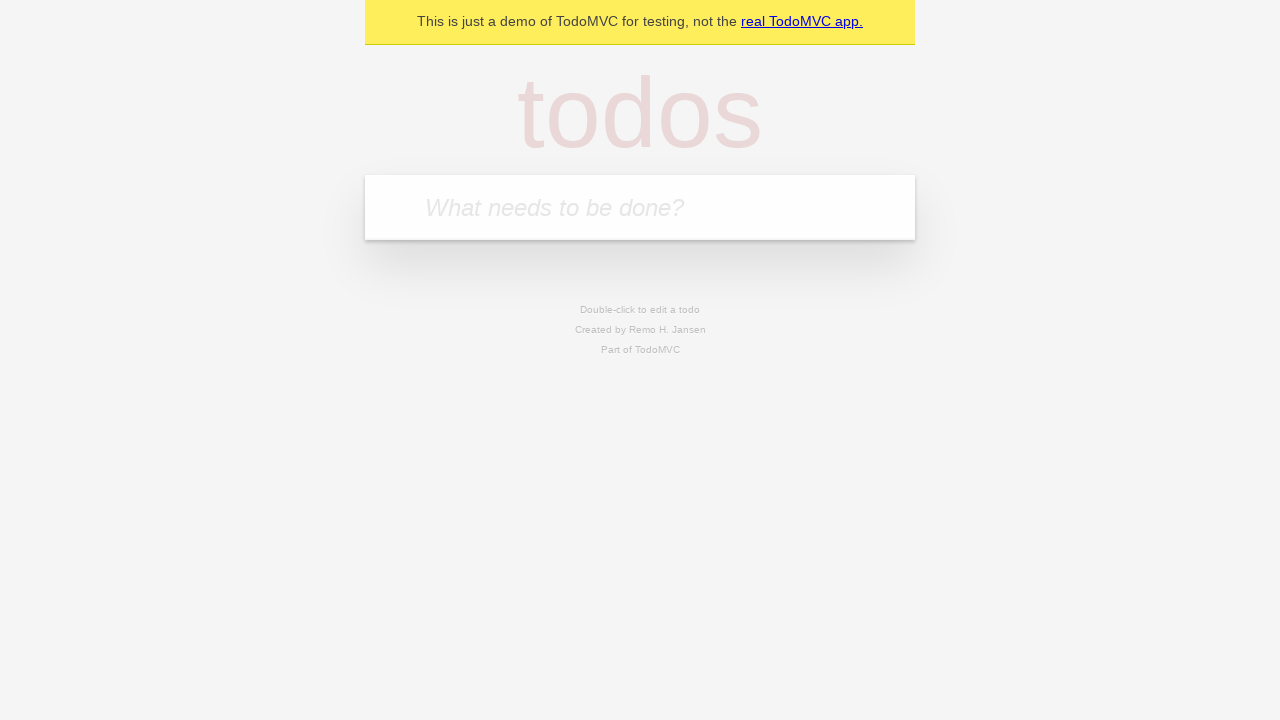

Filled todo input with 'buy some cheese' on internal:attr=[placeholder="What needs to be done?"i]
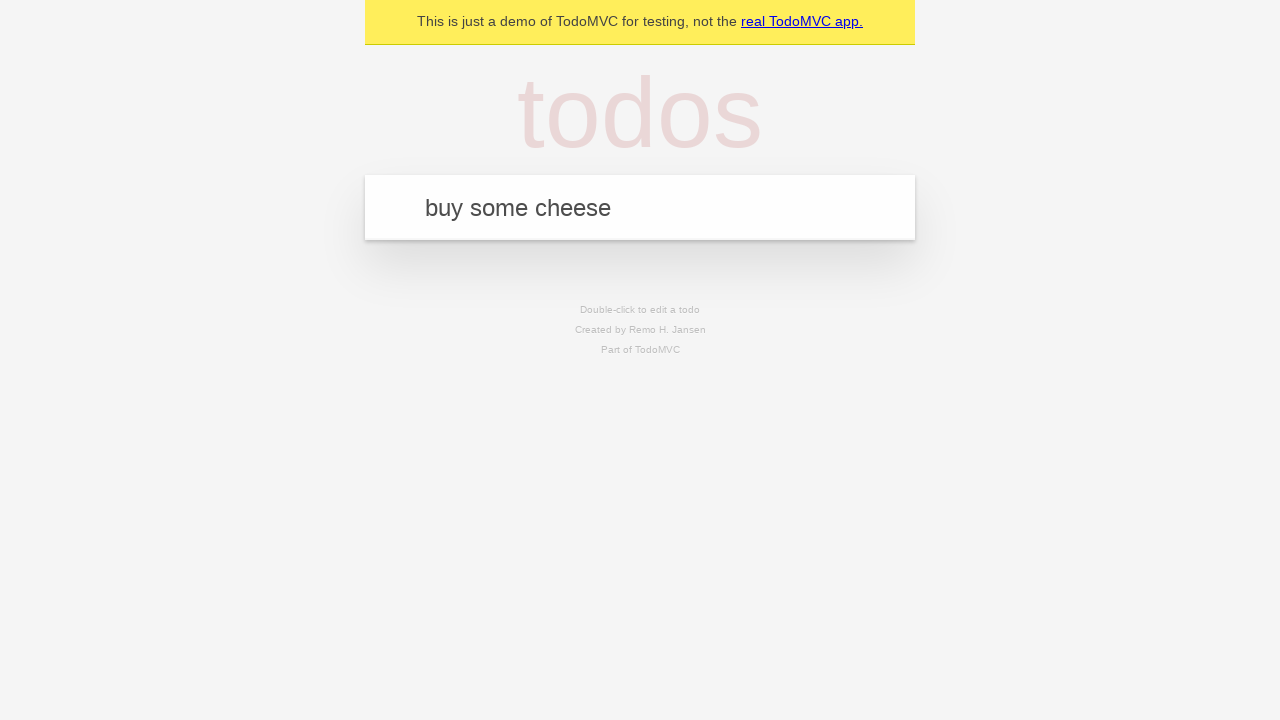

Pressed Enter to create first todo on internal:attr=[placeholder="What needs to be done?"i]
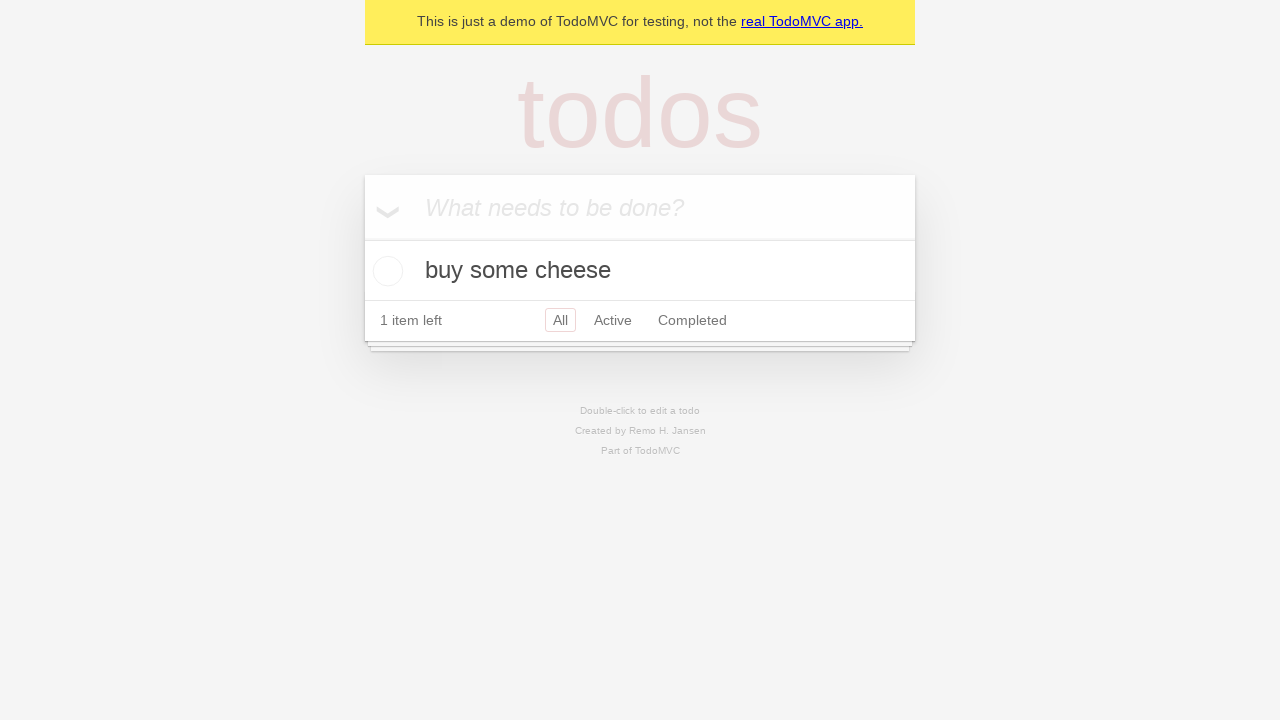

Filled todo input with 'feed the cat' on internal:attr=[placeholder="What needs to be done?"i]
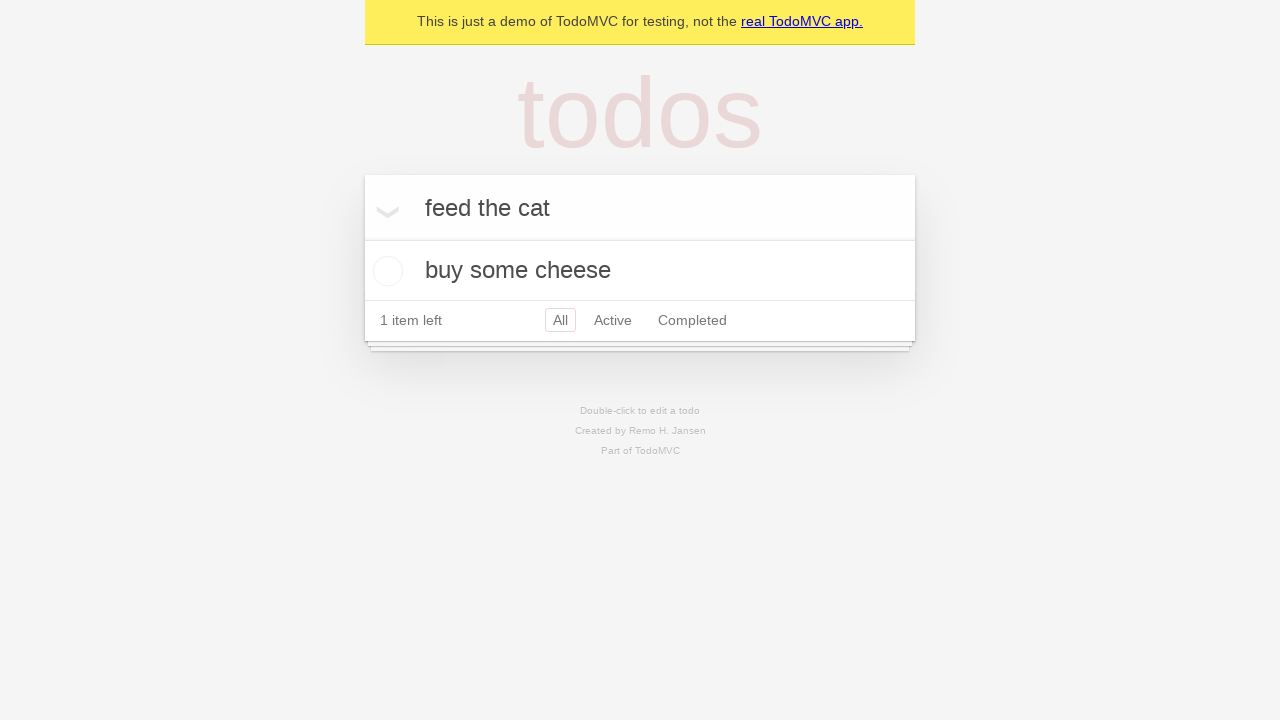

Pressed Enter to create second todo on internal:attr=[placeholder="What needs to be done?"i]
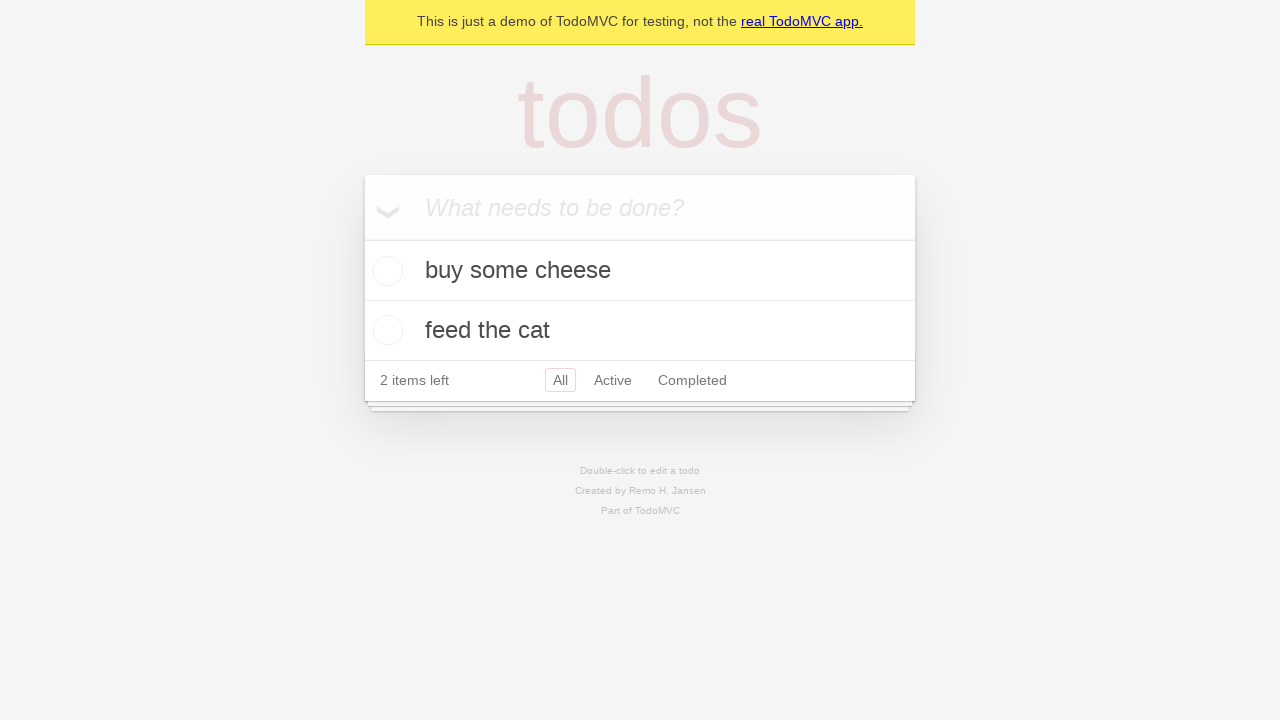

Filled todo input with 'book a doctors appointment' on internal:attr=[placeholder="What needs to be done?"i]
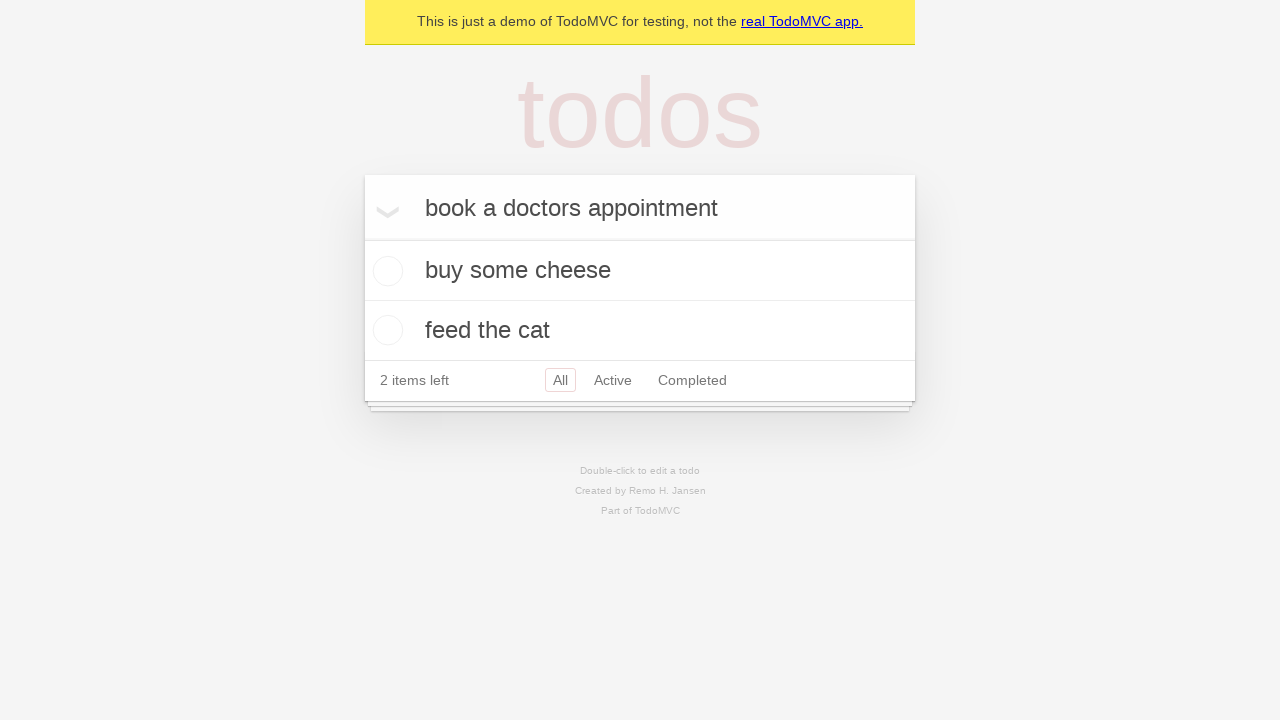

Pressed Enter to create third todo on internal:attr=[placeholder="What needs to be done?"i]
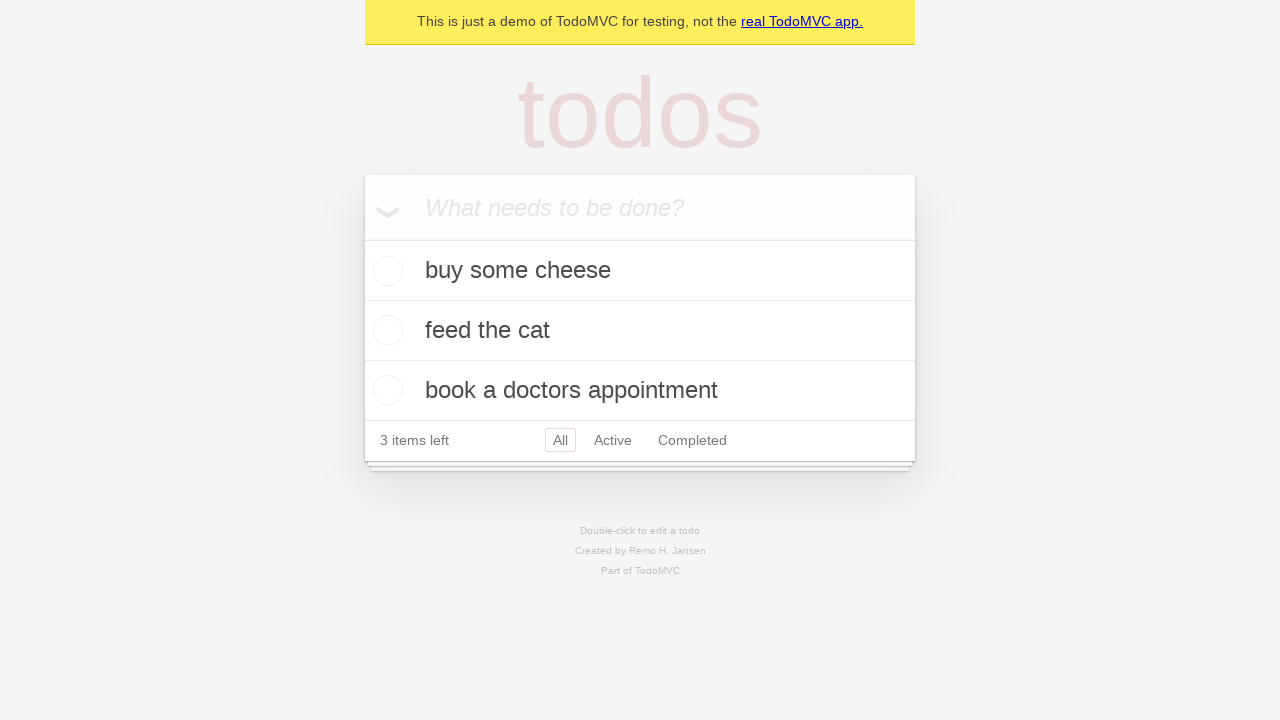

All three todos loaded and visible
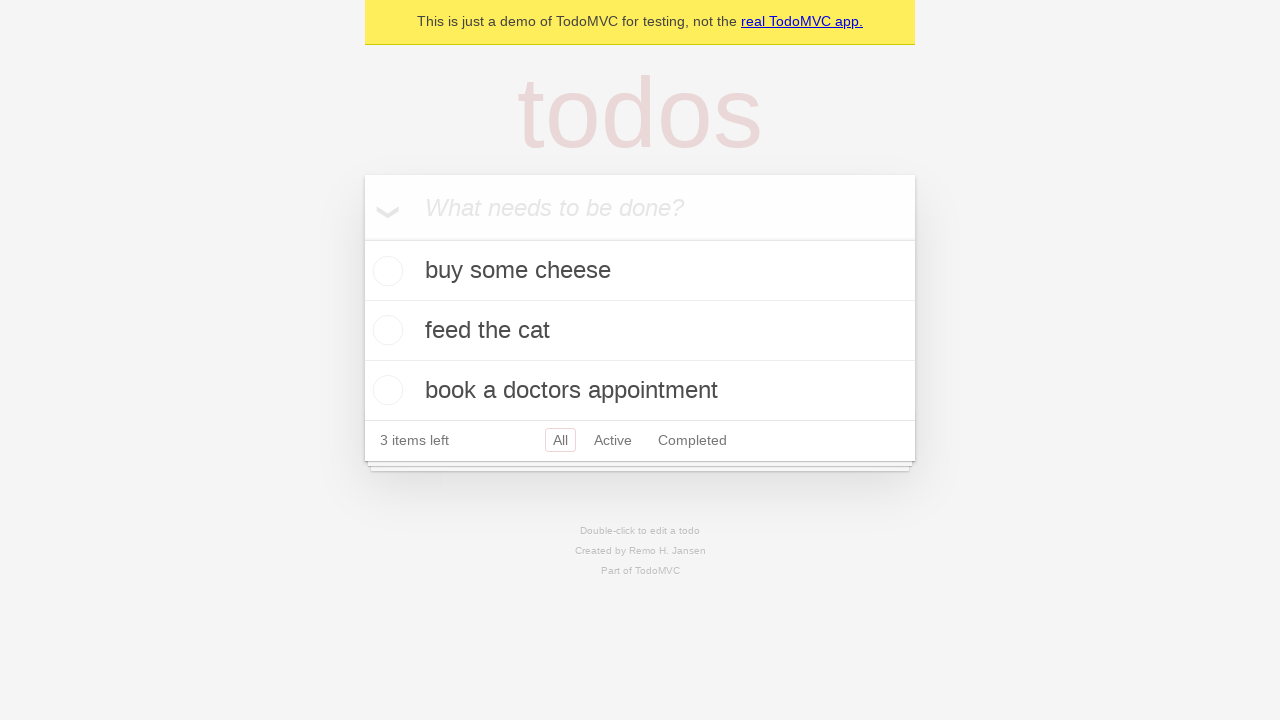

Checked the first todo item as completed at (385, 271) on .todo-list li .toggle >> nth=0
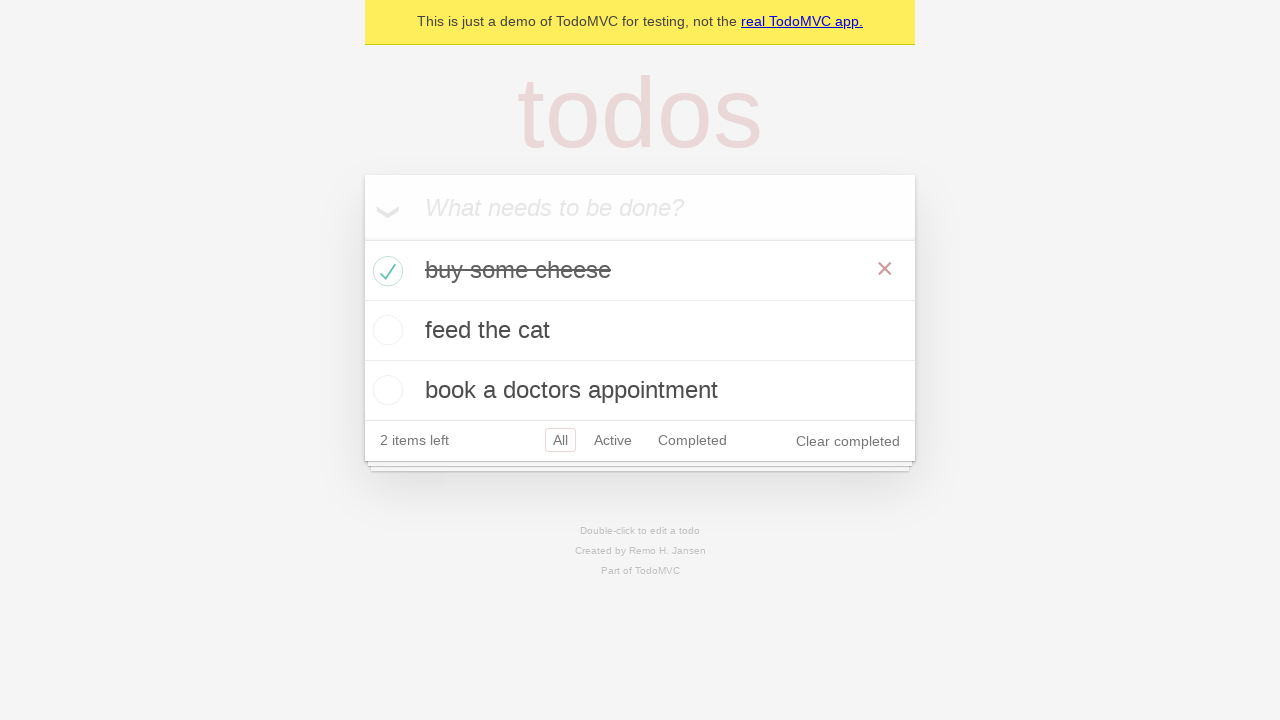

Clear completed button appeared with correct text
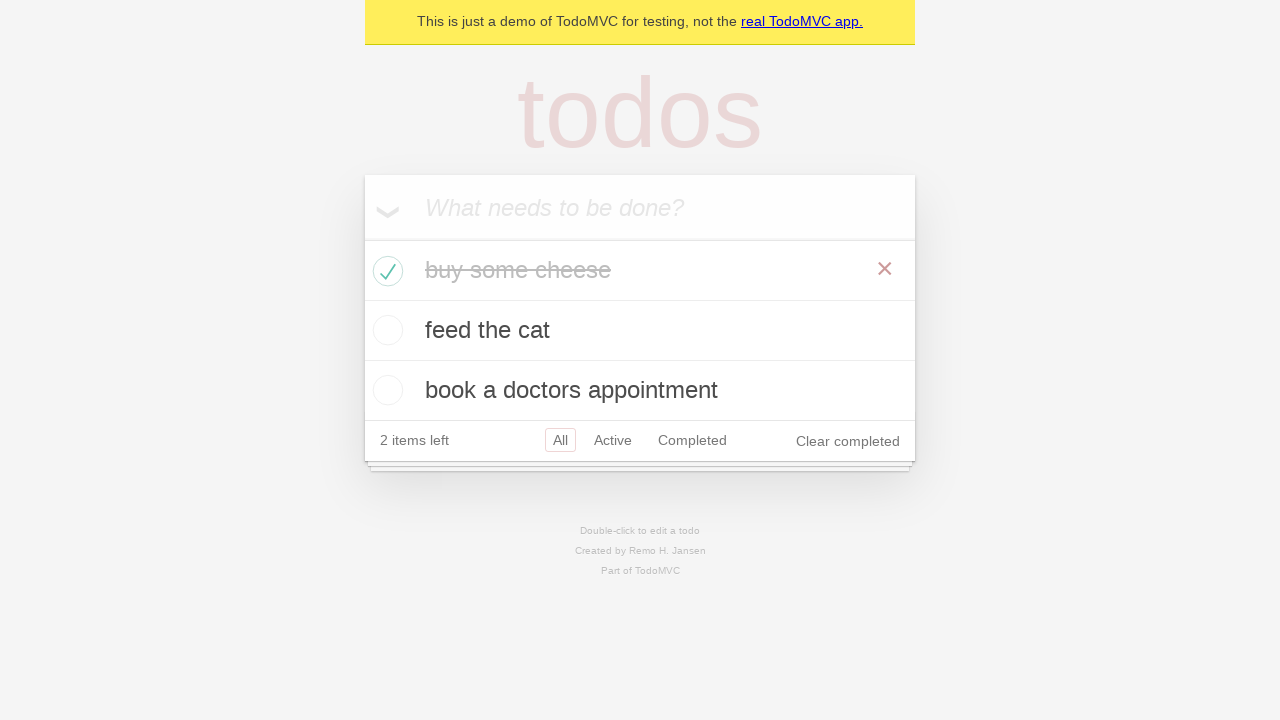

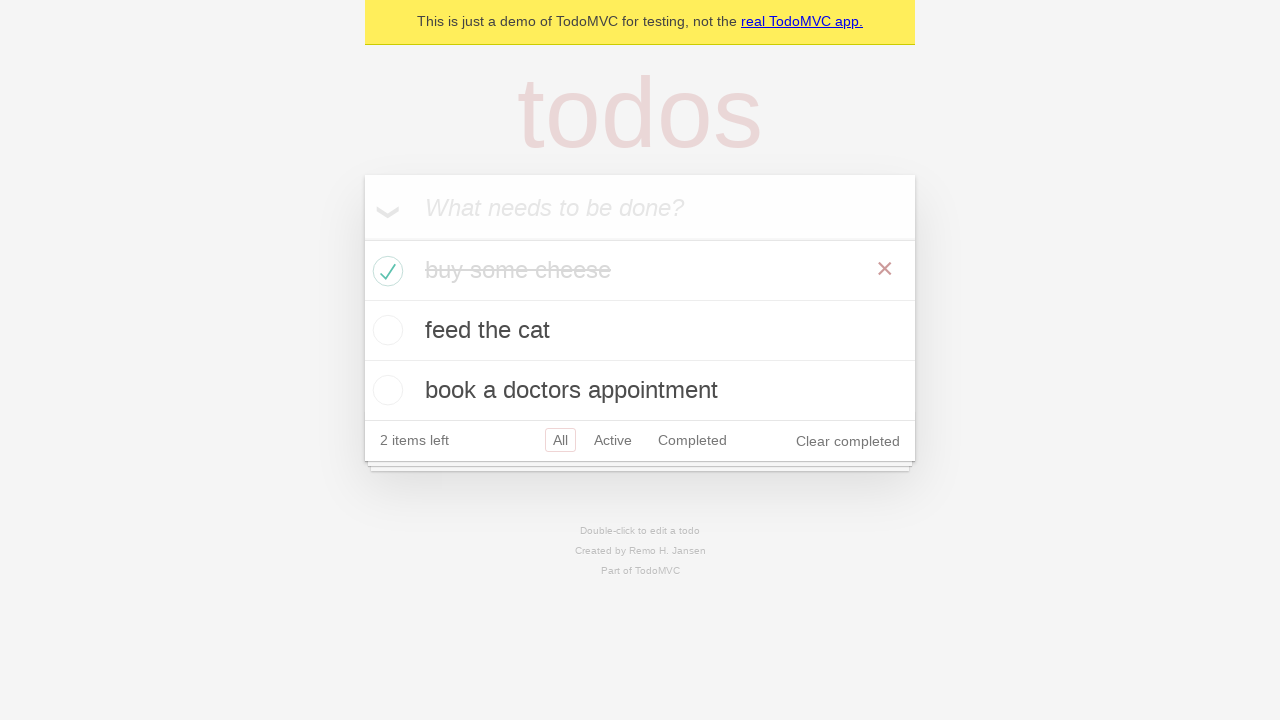